Tests date picker inputs by filling a date-only field and a date-time field, then verifying the entered values.

Starting URL: https://demoqa.com/date-picker

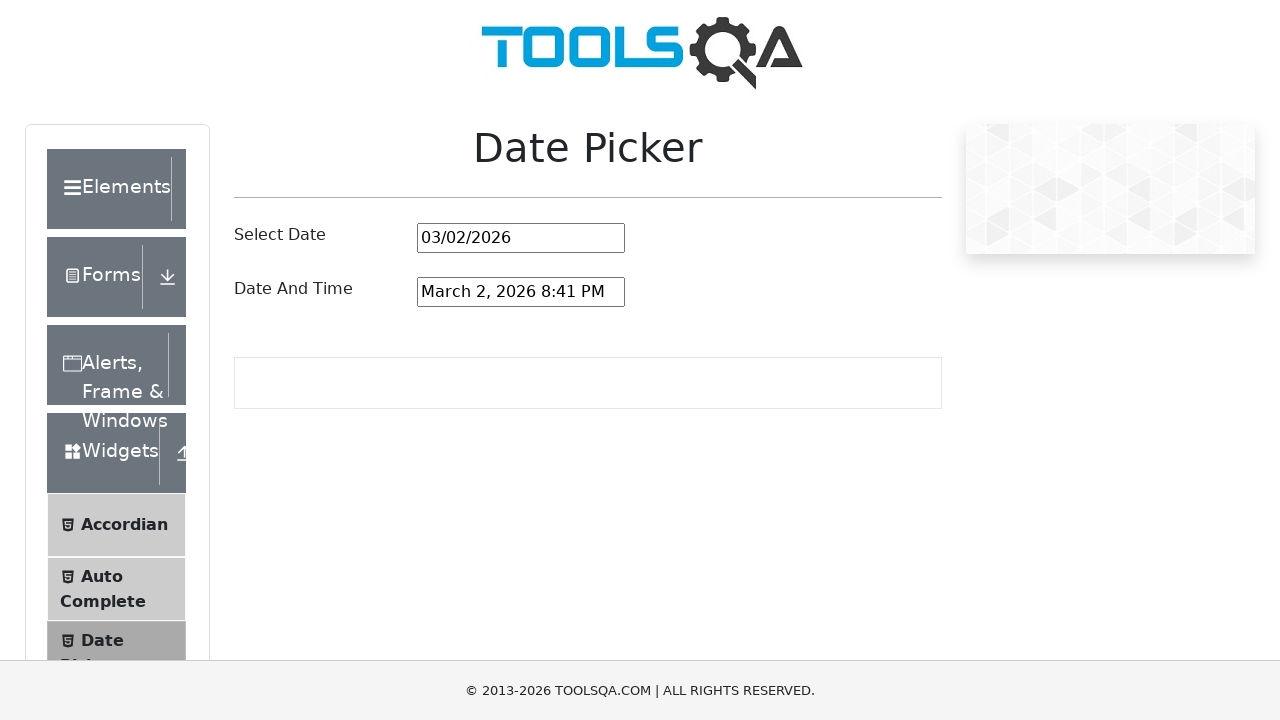

Located date-only input field
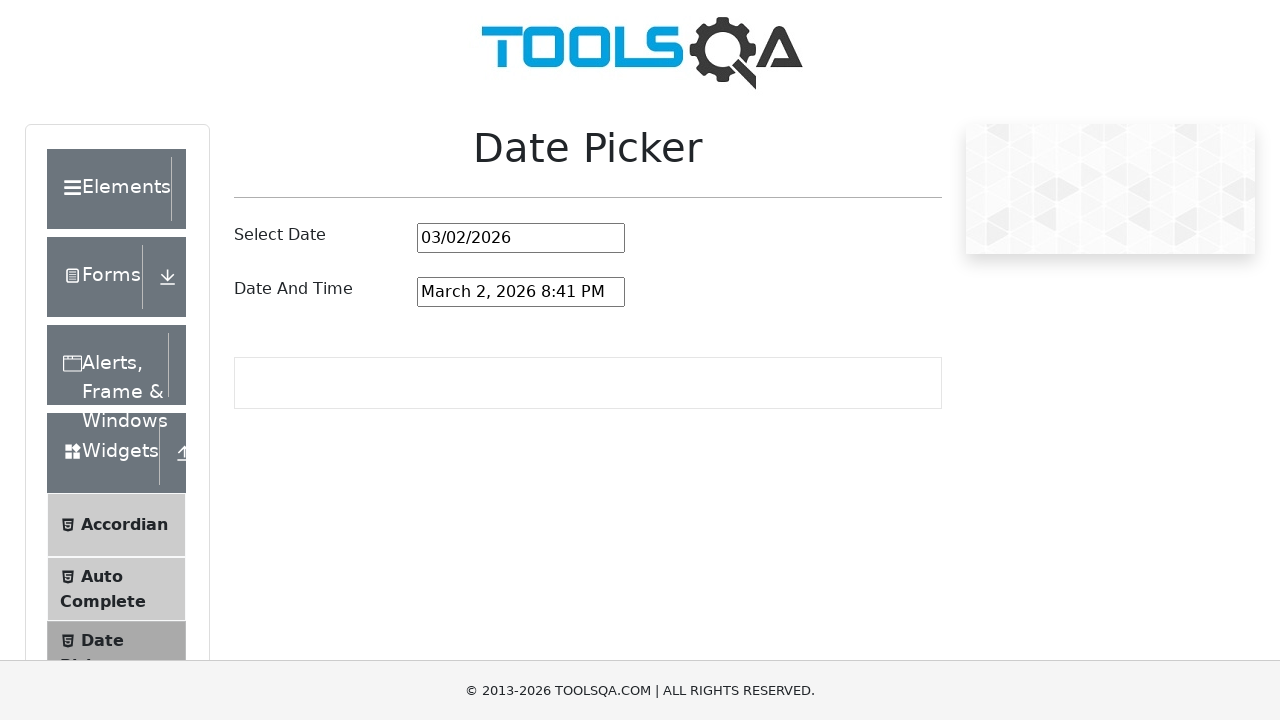

Filled date-only field with '05/21/2025' on #datePickerMonthYearInput
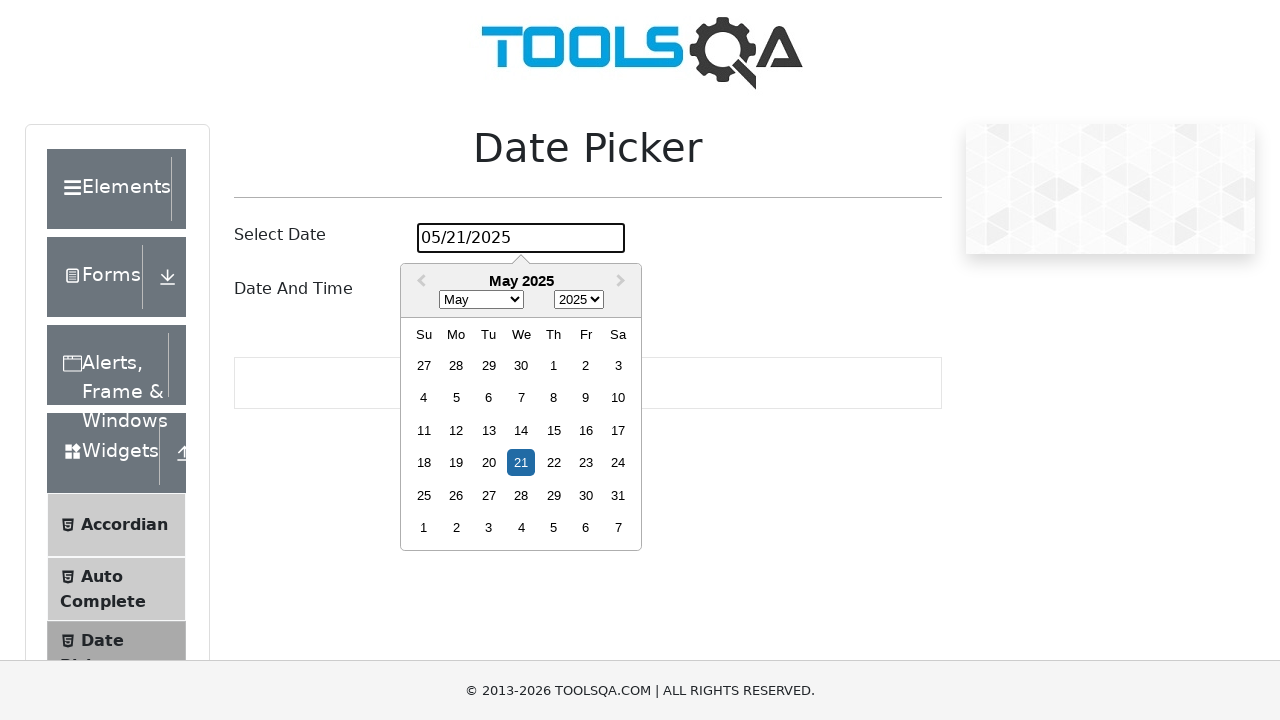

Pressed Enter to confirm date entry on #datePickerMonthYearInput
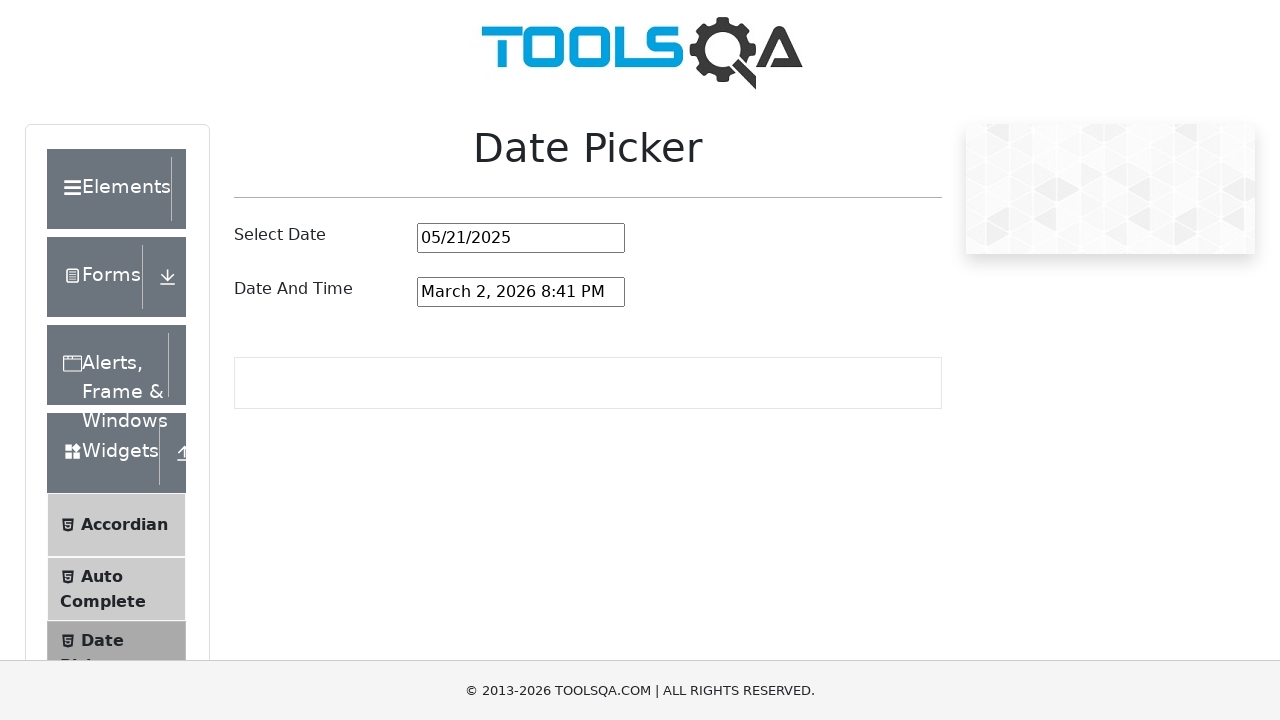

Verified date-only field contains '05/21/2025'
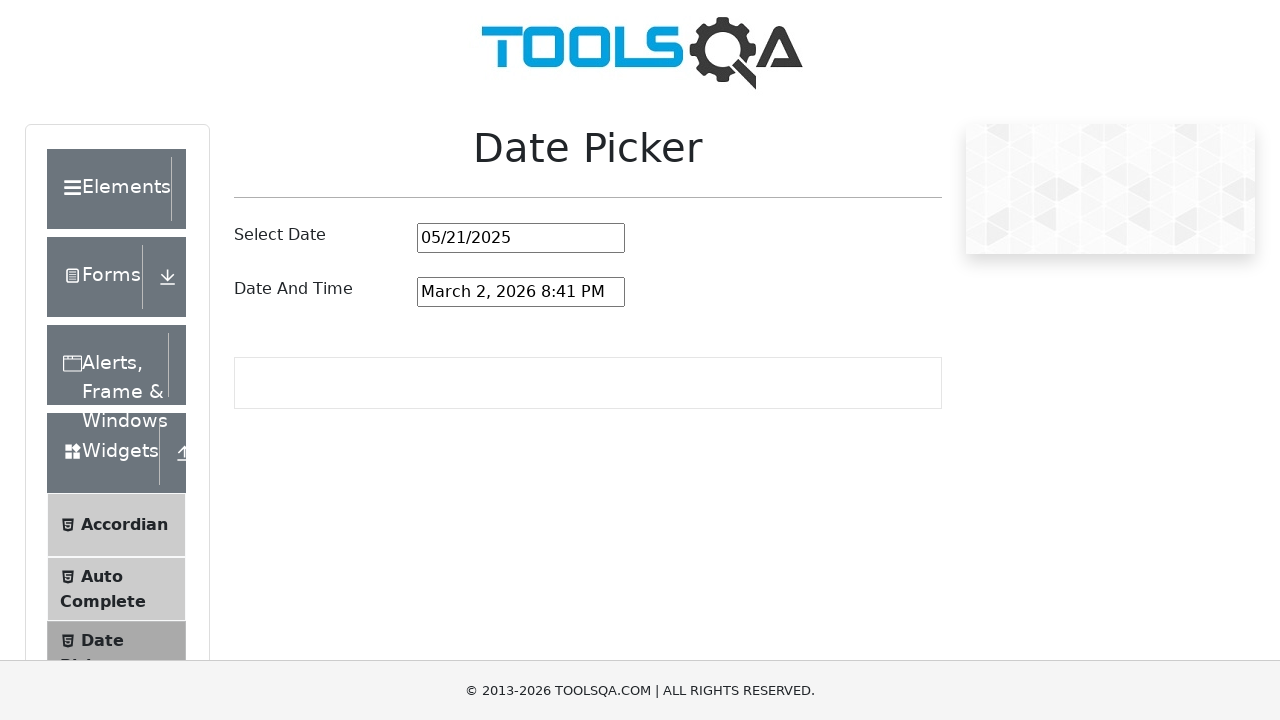

Located date-time input field
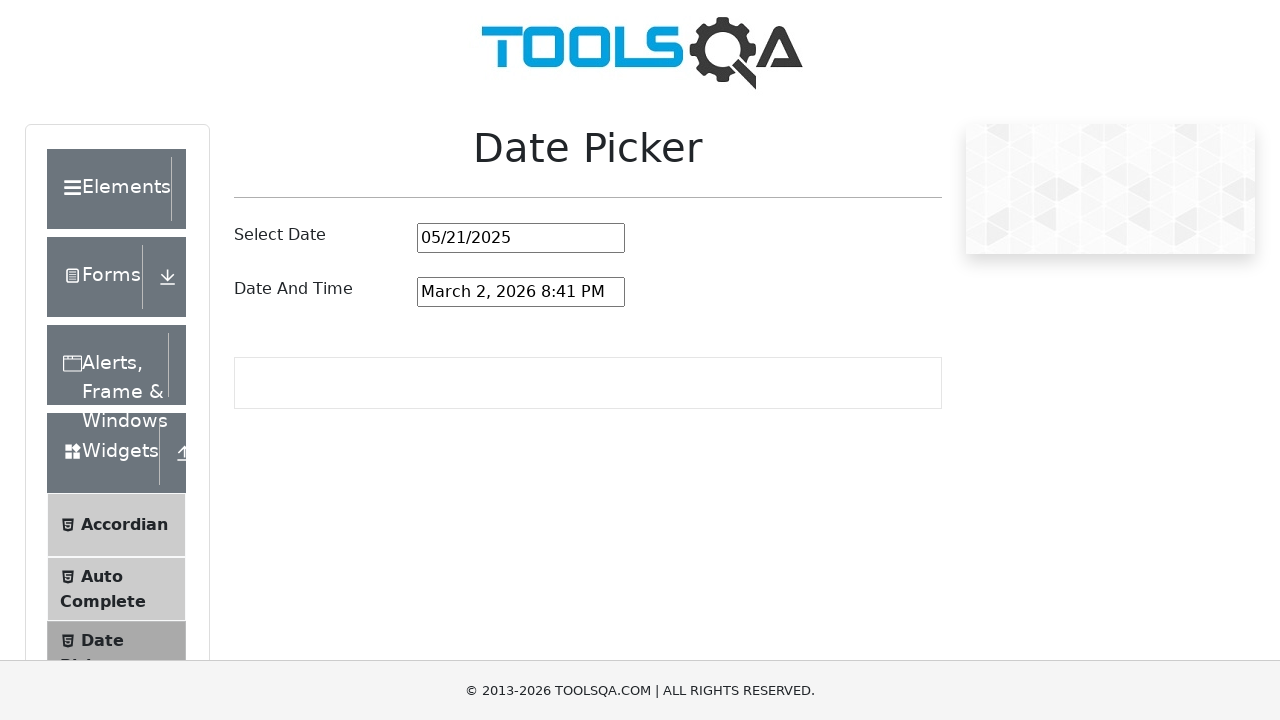

Filled date-time field with 'August 14, 2025 8:30 AM' on #dateAndTimePickerInput
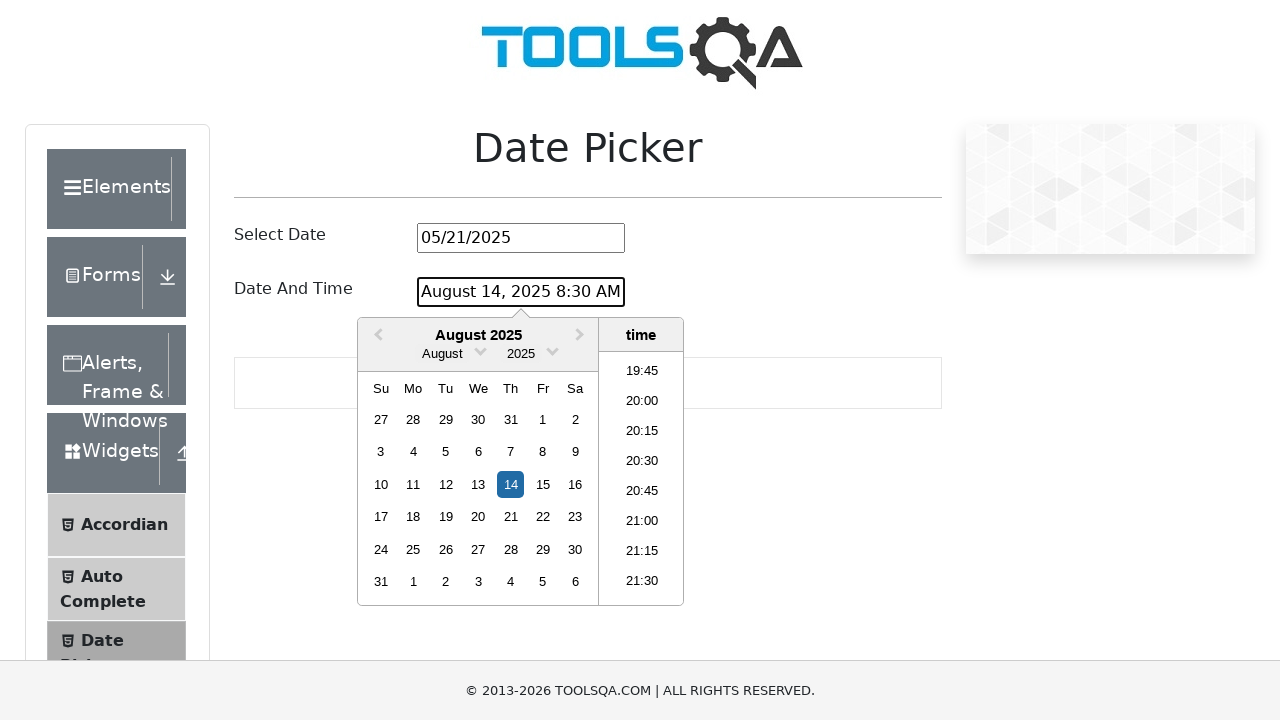

Pressed Enter to confirm date-time entry on #dateAndTimePickerInput
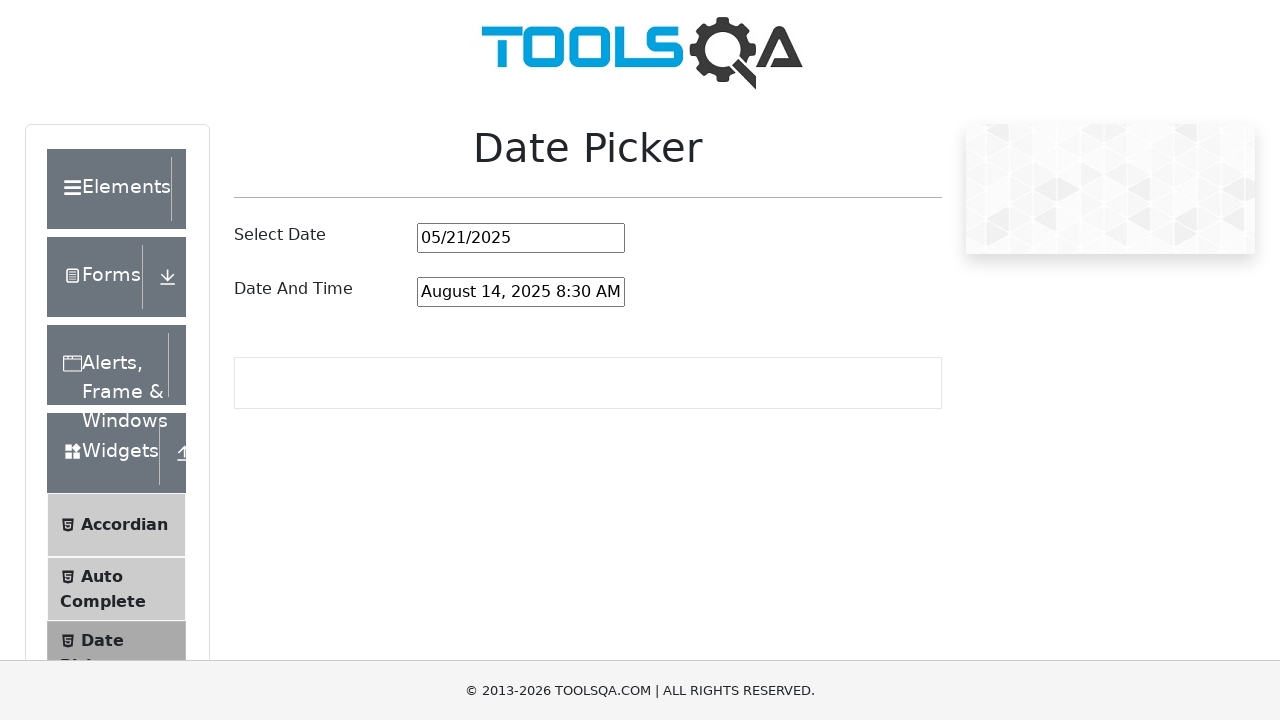

Verified date-time field contains 'August 14, 2025 8:30 AM'
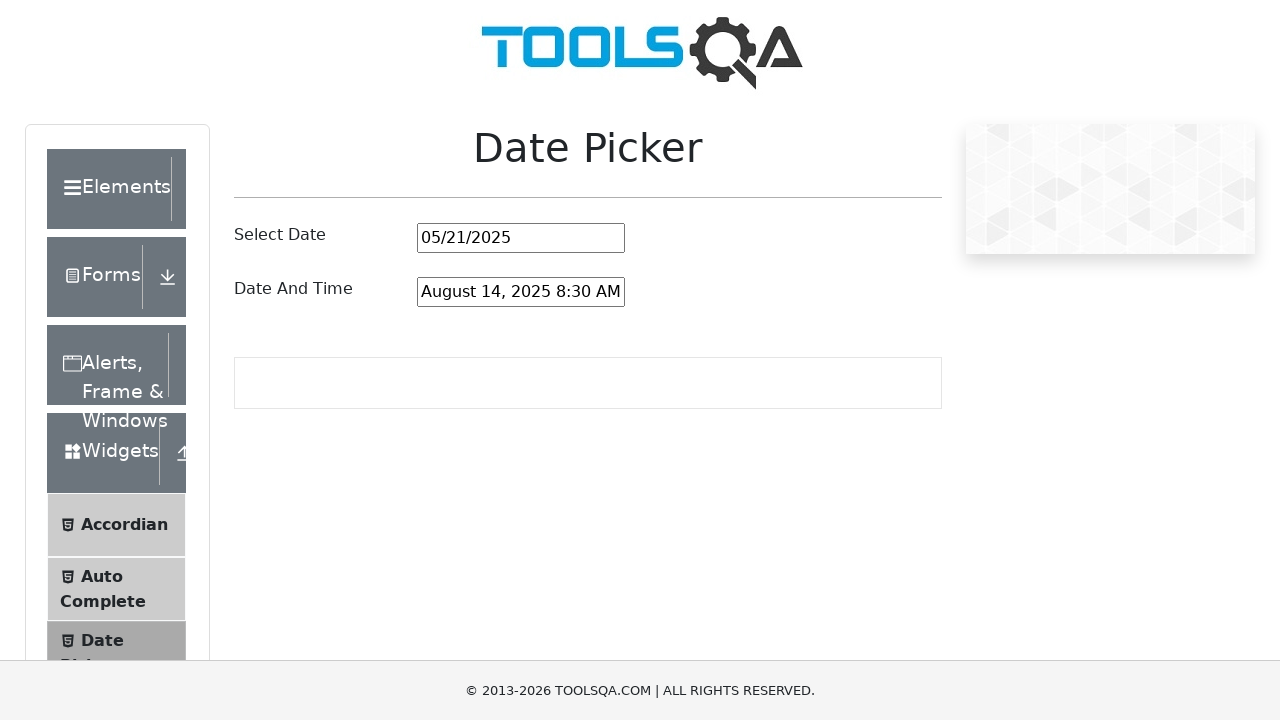

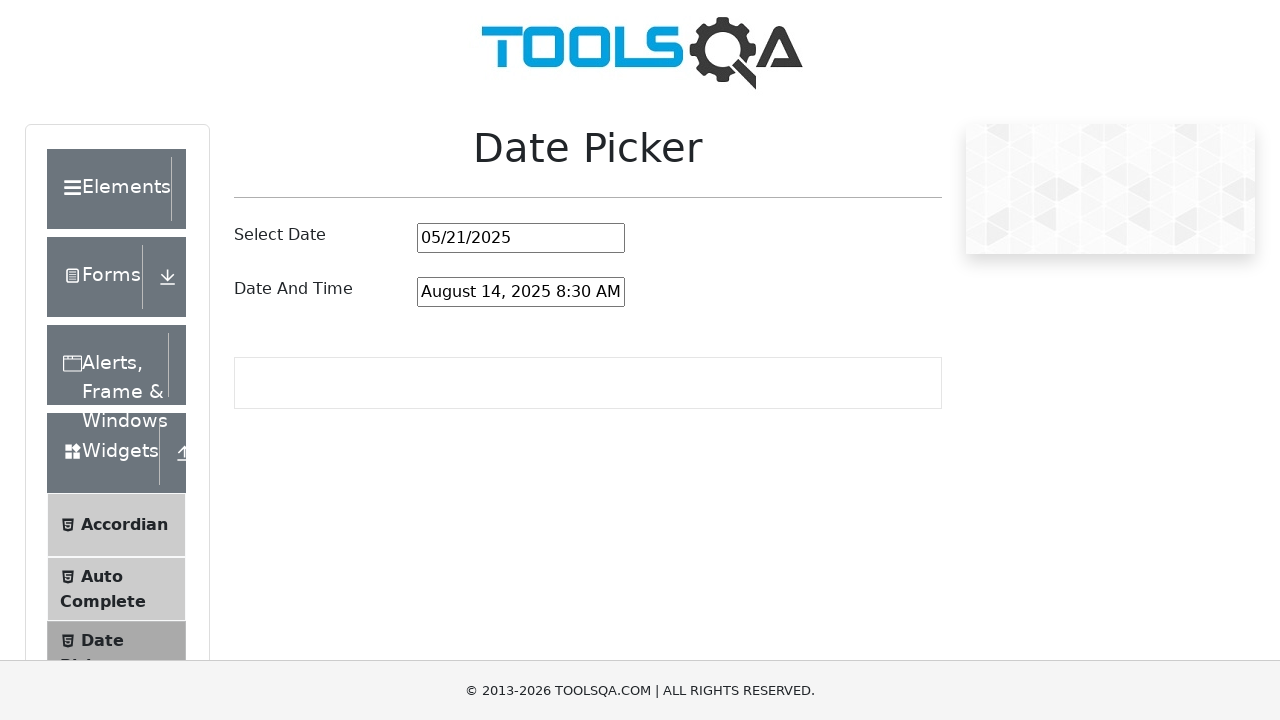